Tests login form validation with empty username field, verifying the username required error message

Starting URL: https://www.saucedemo.com/

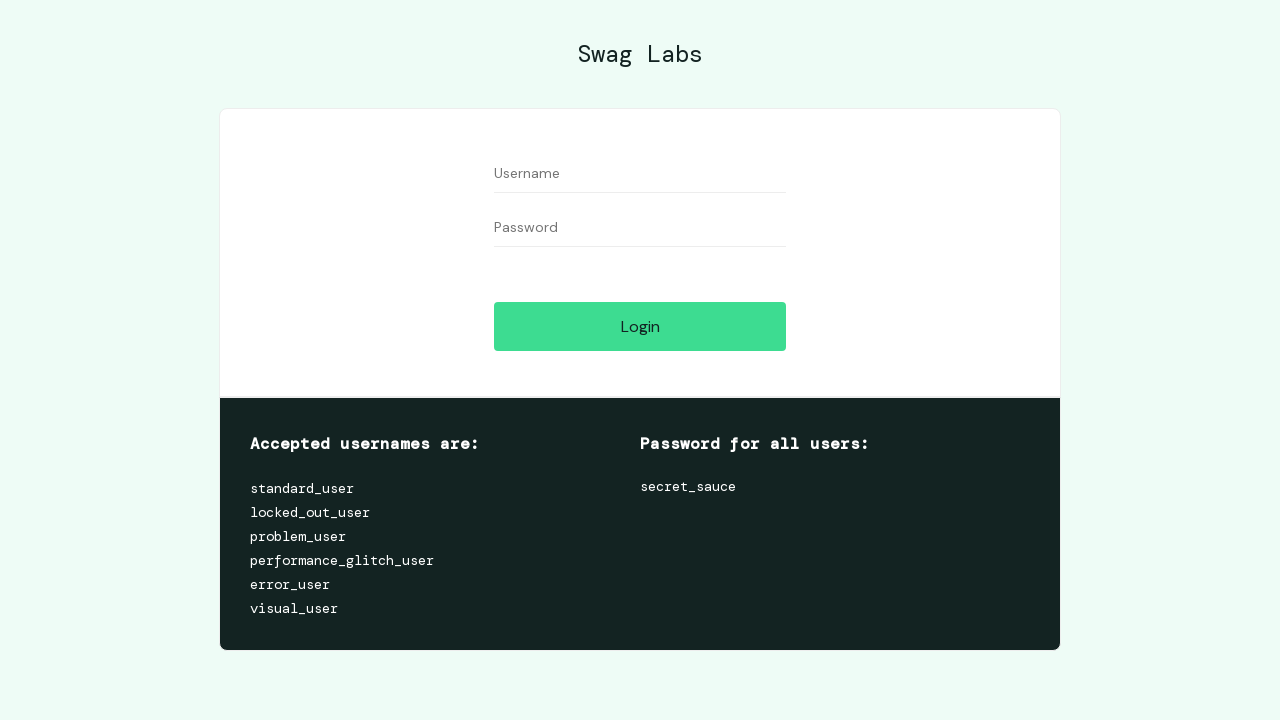

Filled password field with 'admin123' on input#password
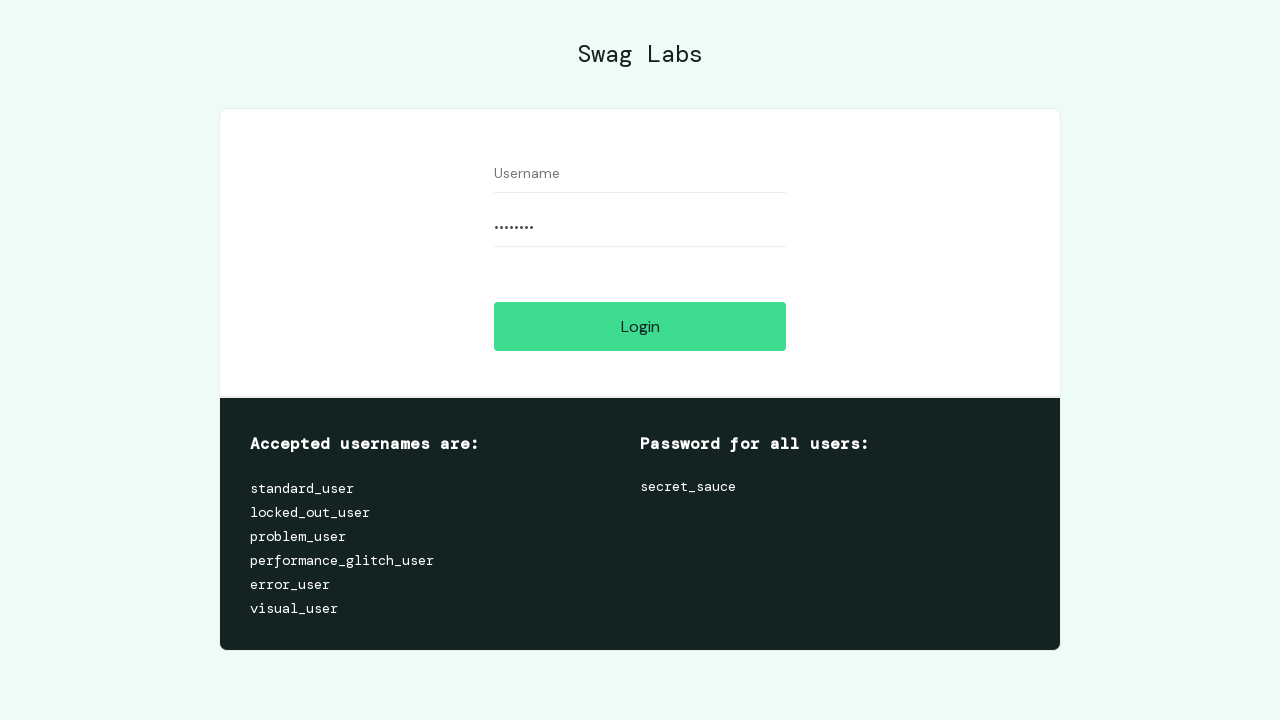

Clicked login button at (640, 326) on input#login-button
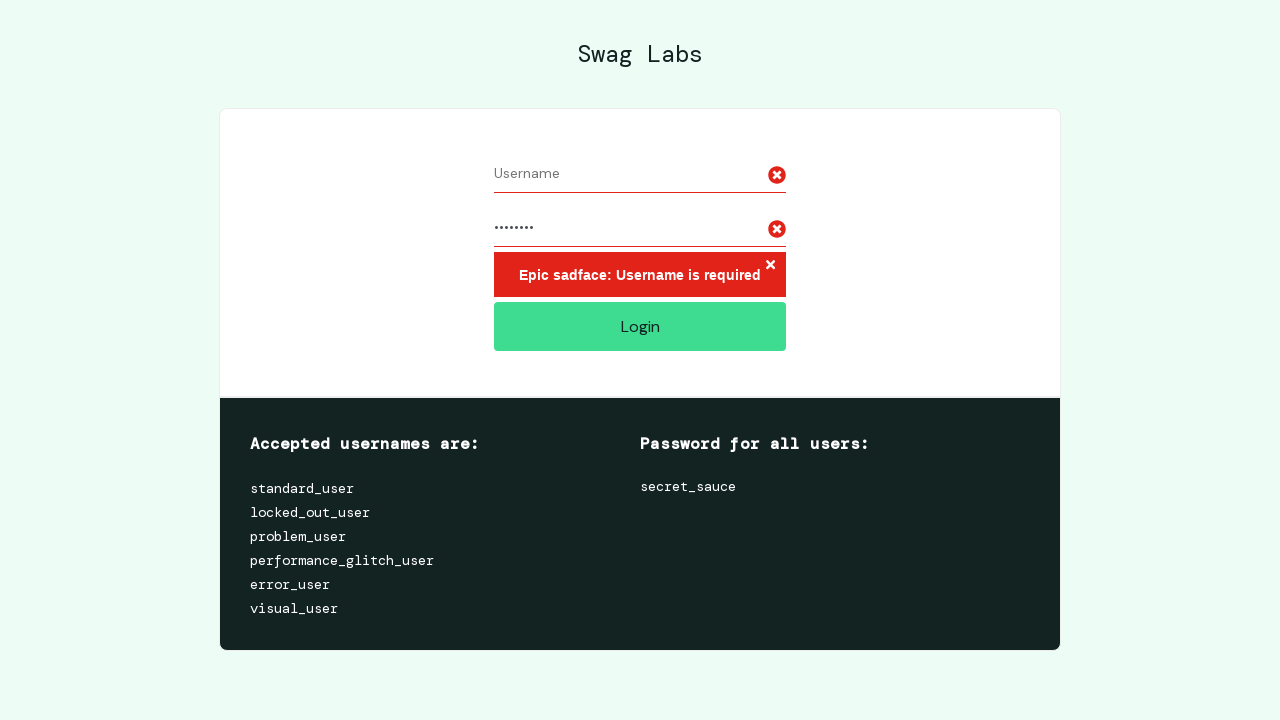

Error message container appeared
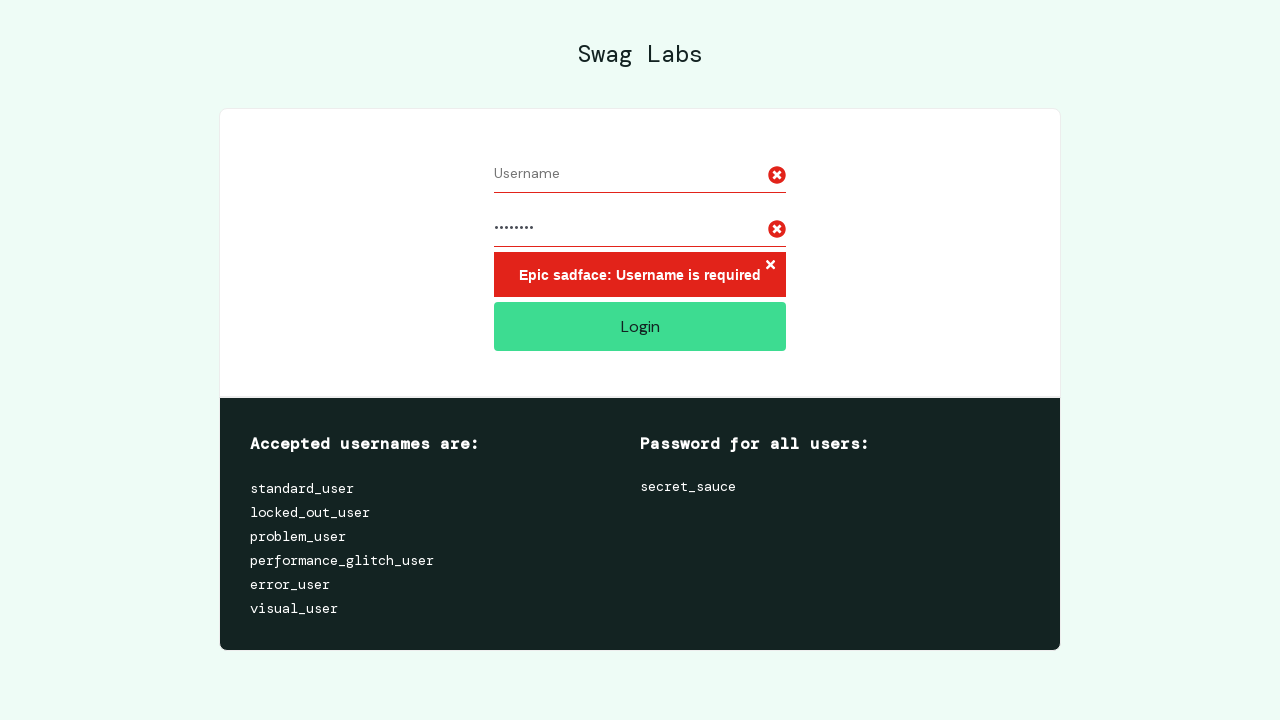

Retrieved error message text: 'Epic sadface: Username is required'
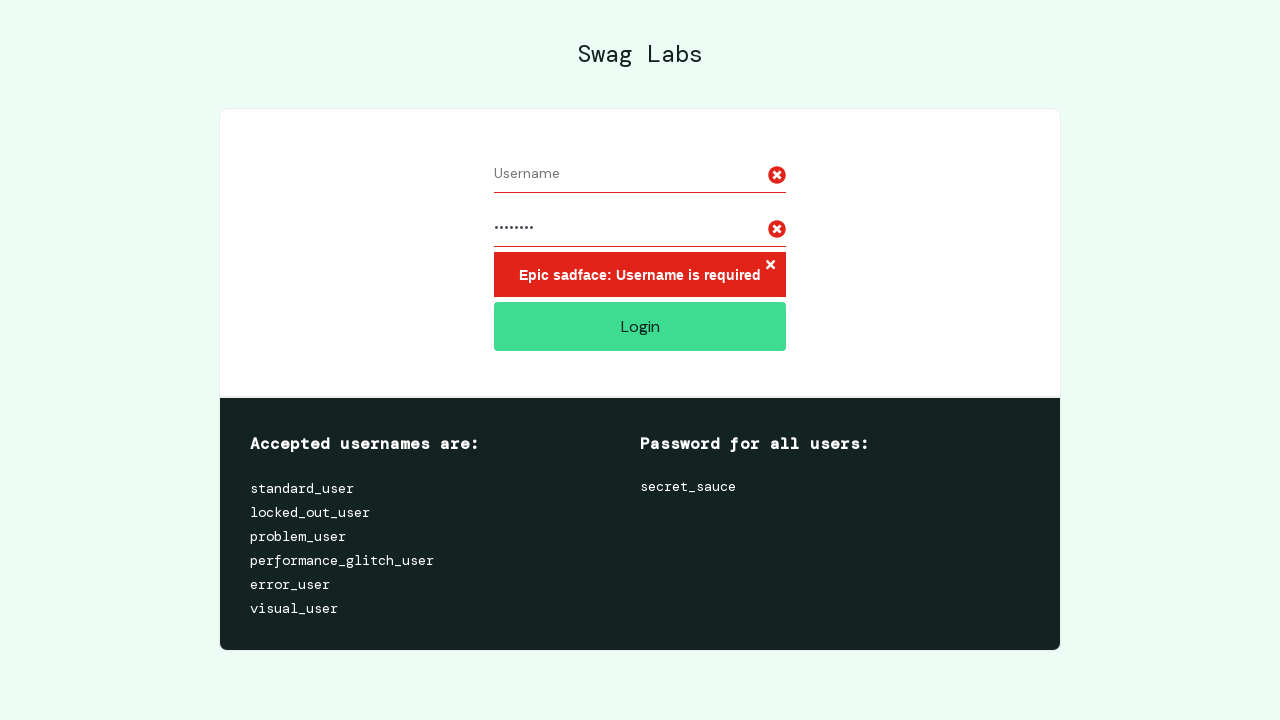

Verified username required error message is displayed
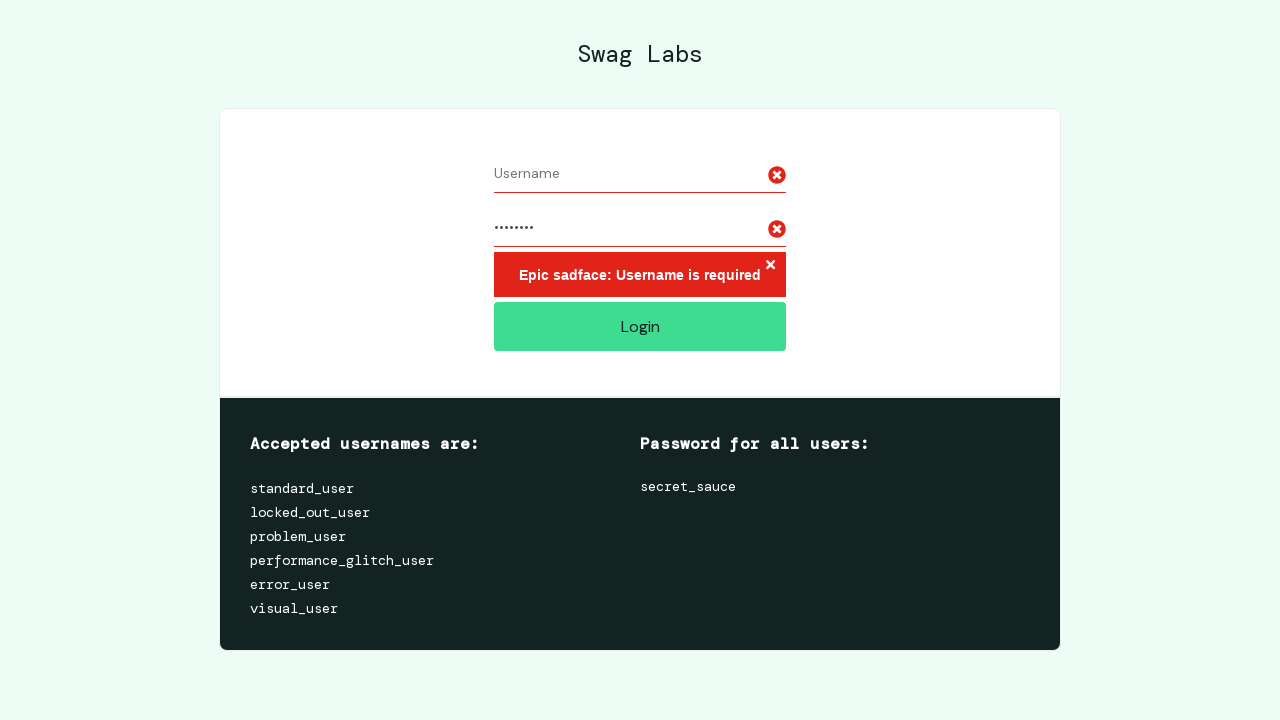

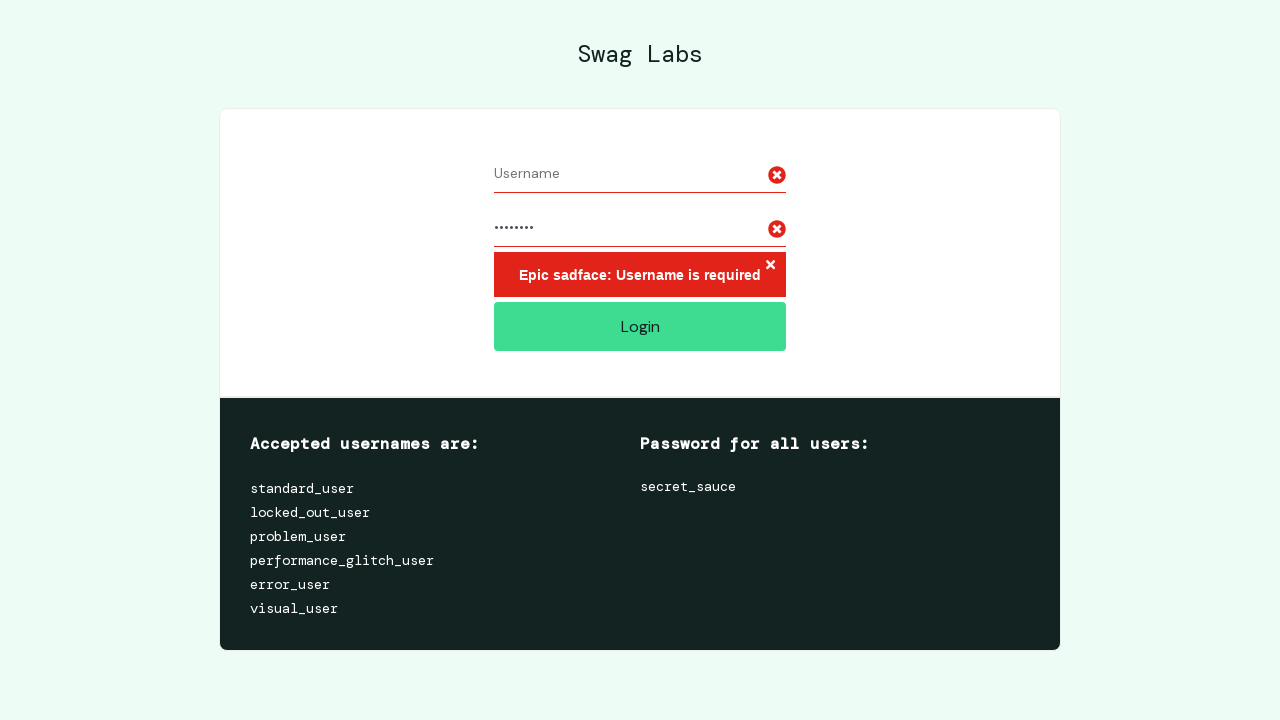